Tests JavaScript confirm dialog by clicking confirm button, dismissing and accepting it in different scenarios

Starting URL: https://the-internet.herokuapp.com/javascript_alerts

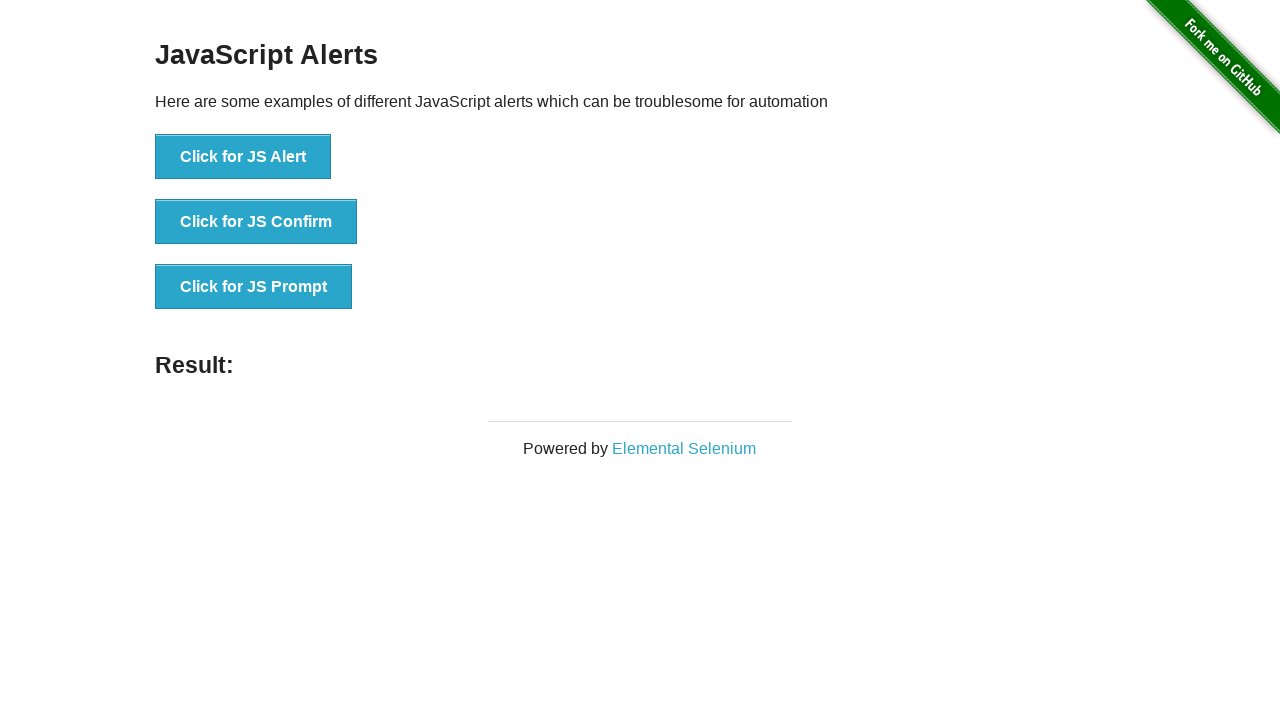

Set up dialog handler to dismiss confirm dialog
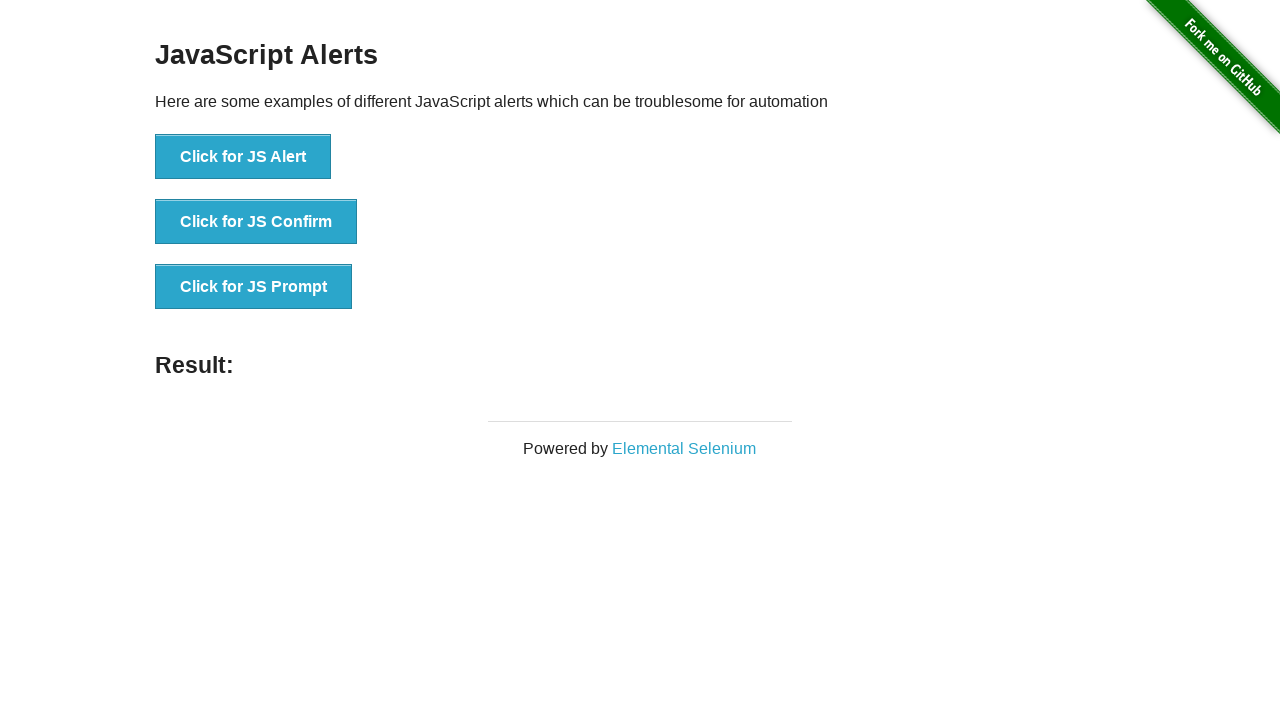

Clicked 'Click for JS Confirm' button to trigger confirm dialog at (256, 222) on button:has-text('Click for JS Confirm')
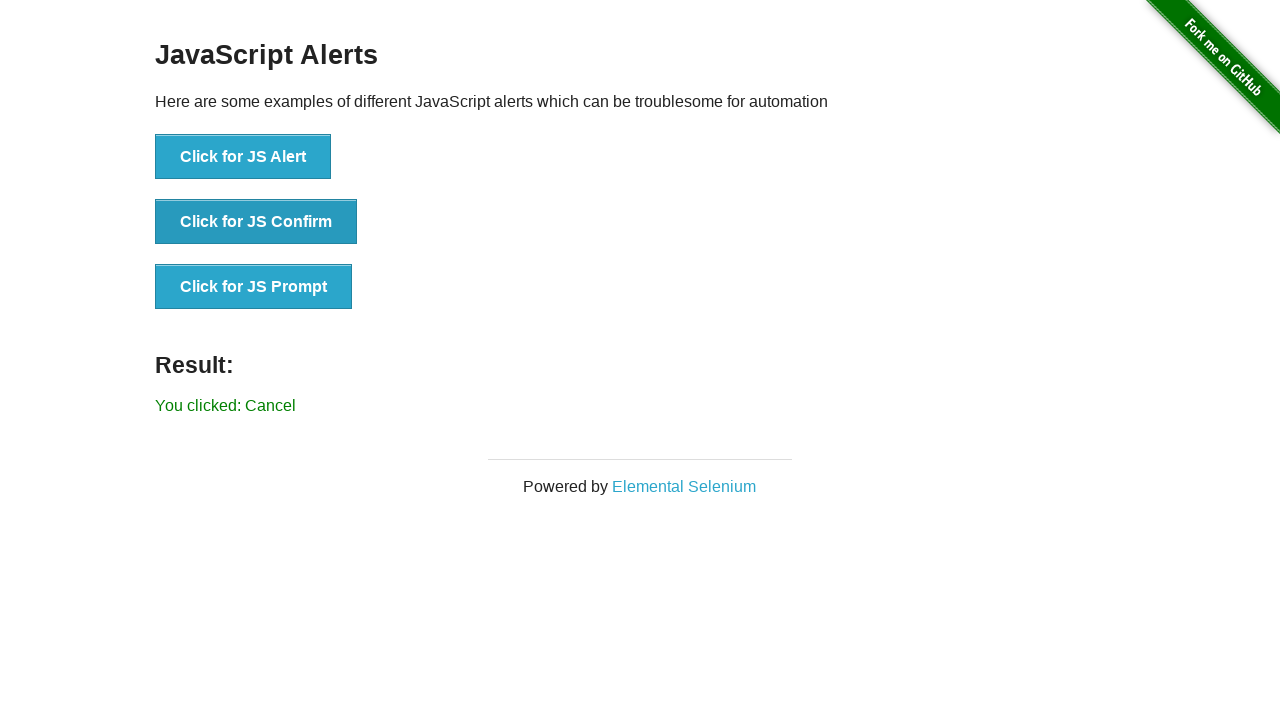

Retrieved result text after dismissing dialog
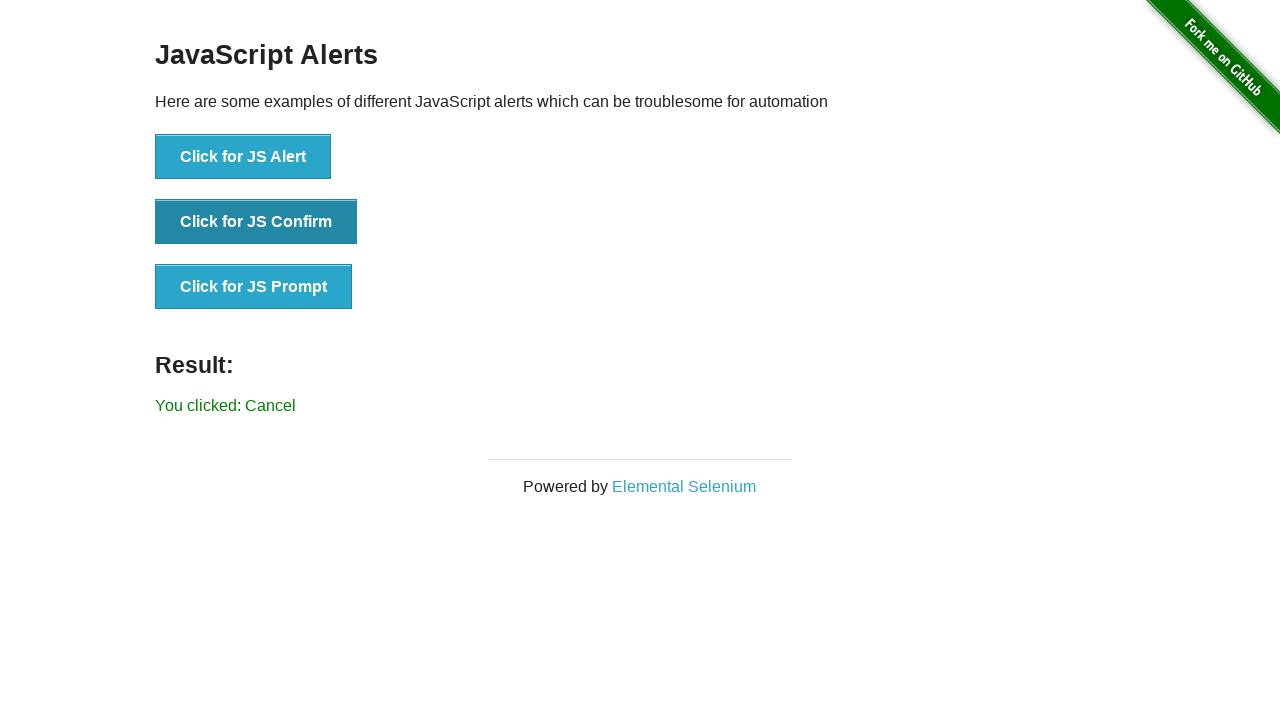

Verified result shows 'You clicked: Cancel' after dismissing confirm dialog
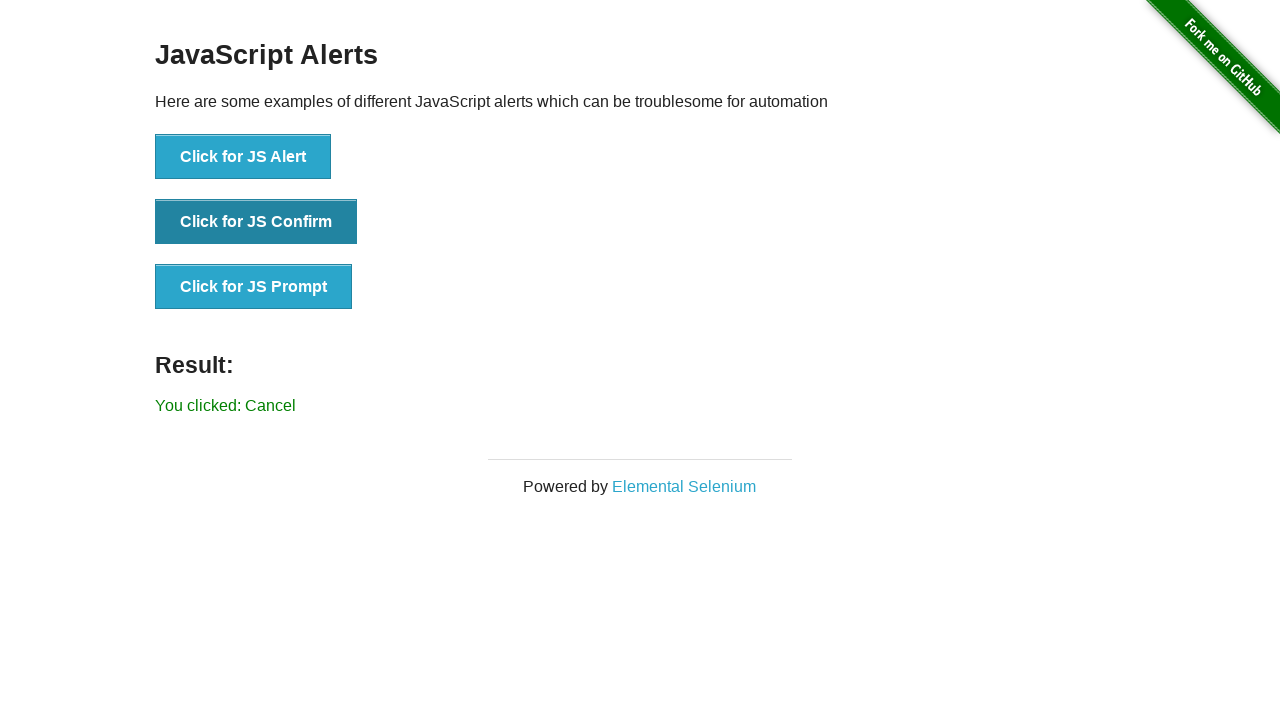

Set up dialog handler to accept confirm dialog
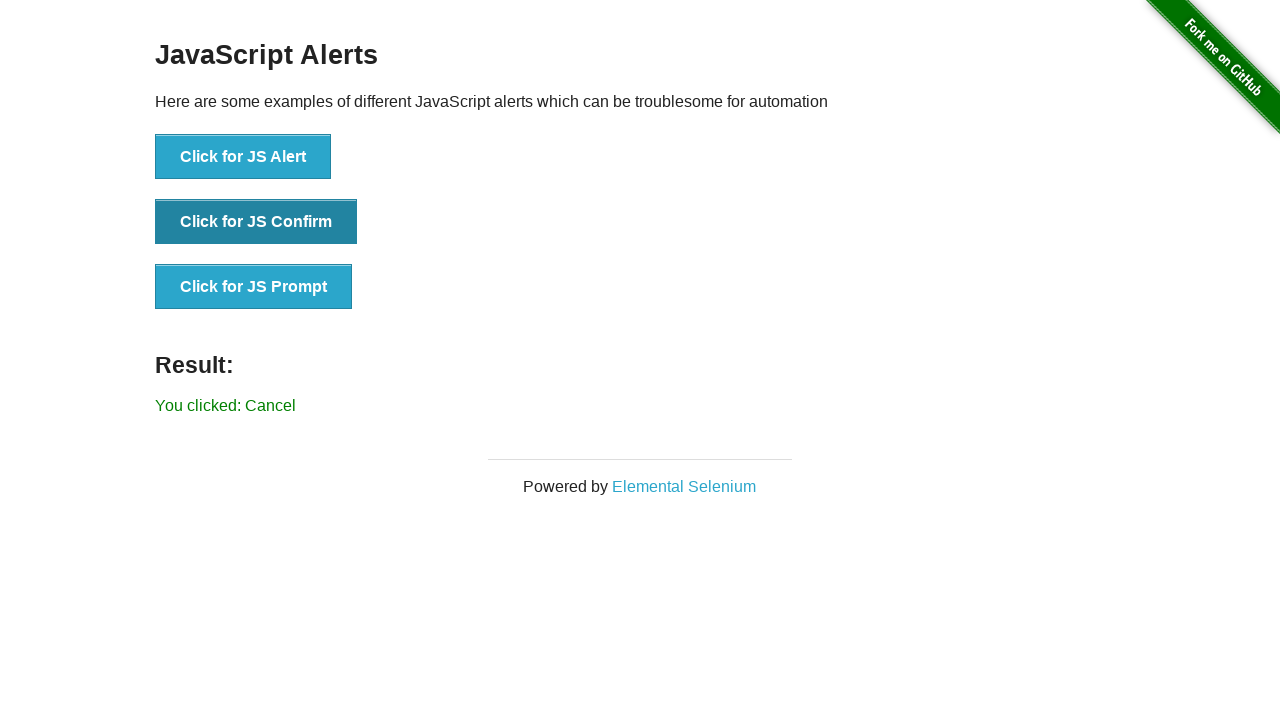

Clicked 'Click for JS Confirm' button to trigger confirm dialog again at (256, 222) on button:has-text('Click for JS Confirm')
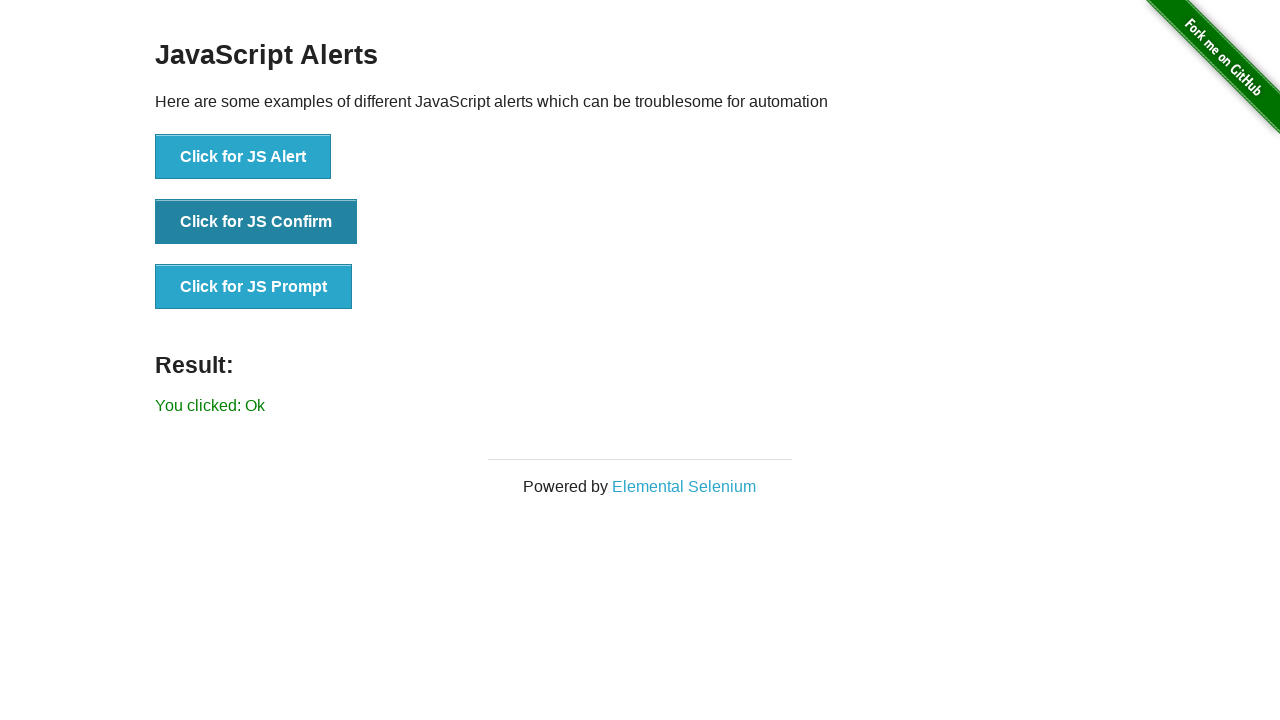

Retrieved result text after accepting dialog
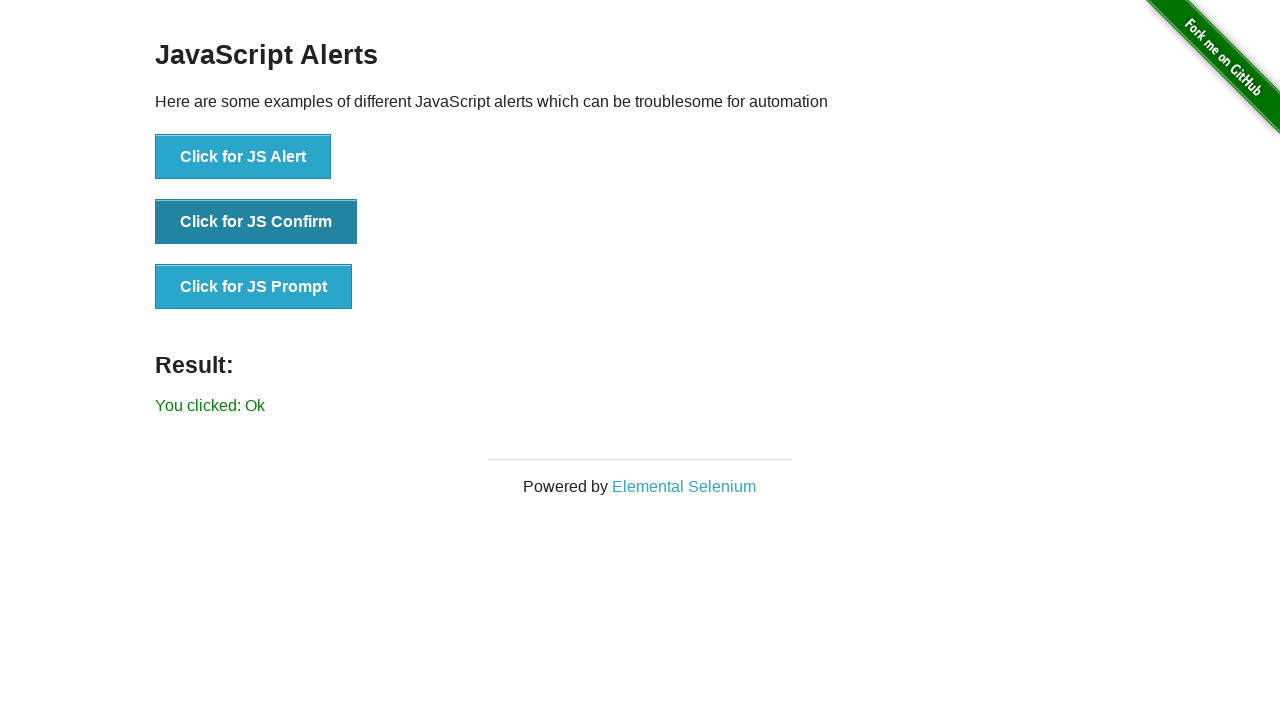

Verified result shows 'You clicked: Ok' after accepting confirm dialog
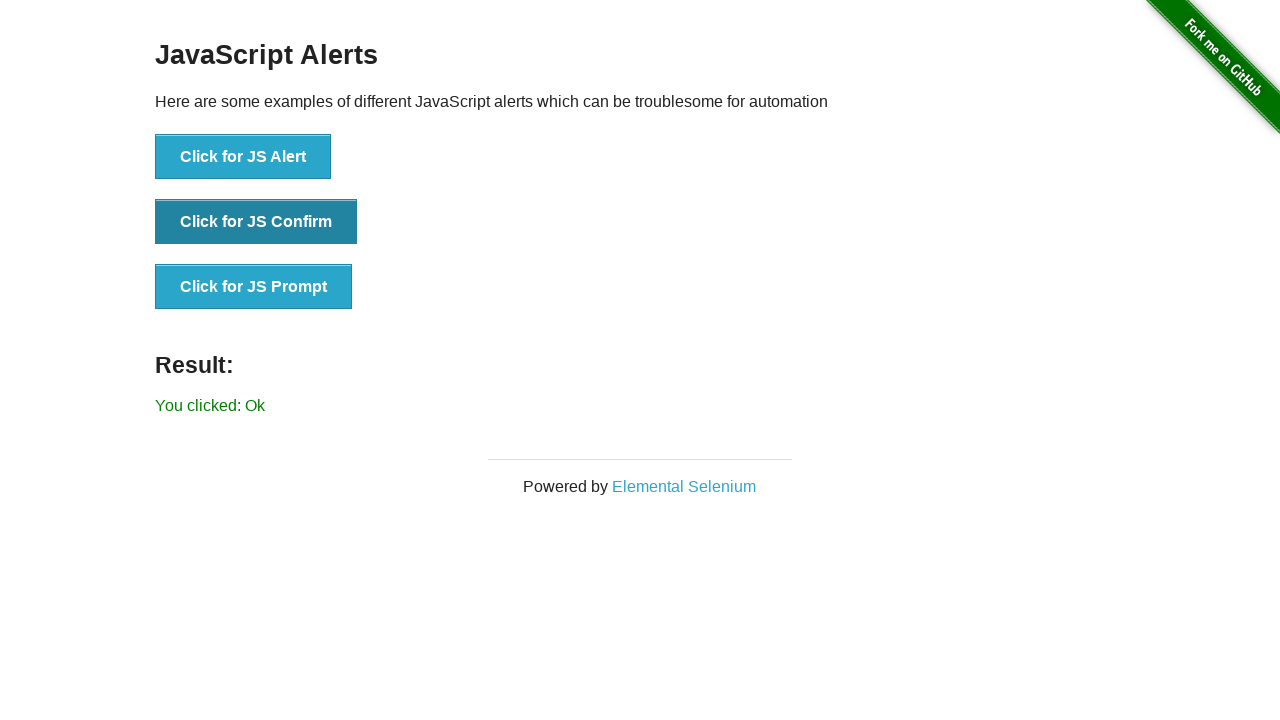

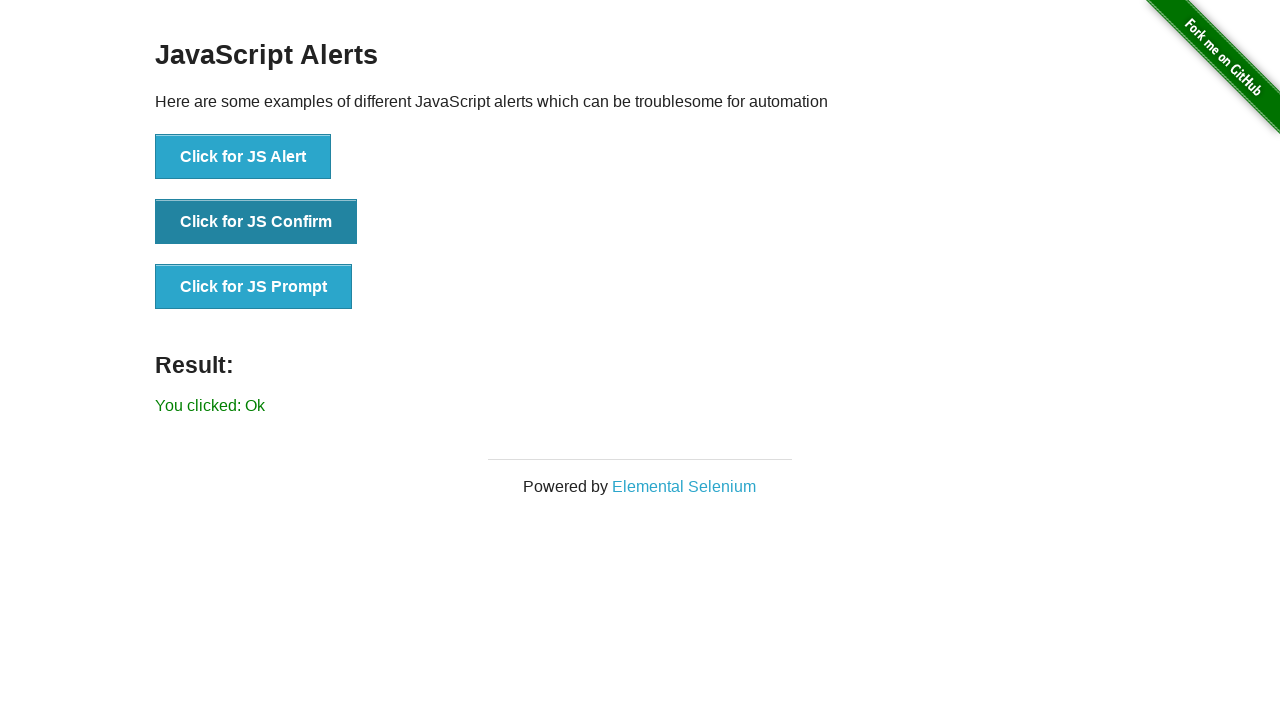